Tests the Alkosto e-commerce search functionality by searching for a product, waiting for results to load, and clicking on the first matching product to view its details page.

Starting URL: https://www.alkosto.com/search?text=laptop-gaming

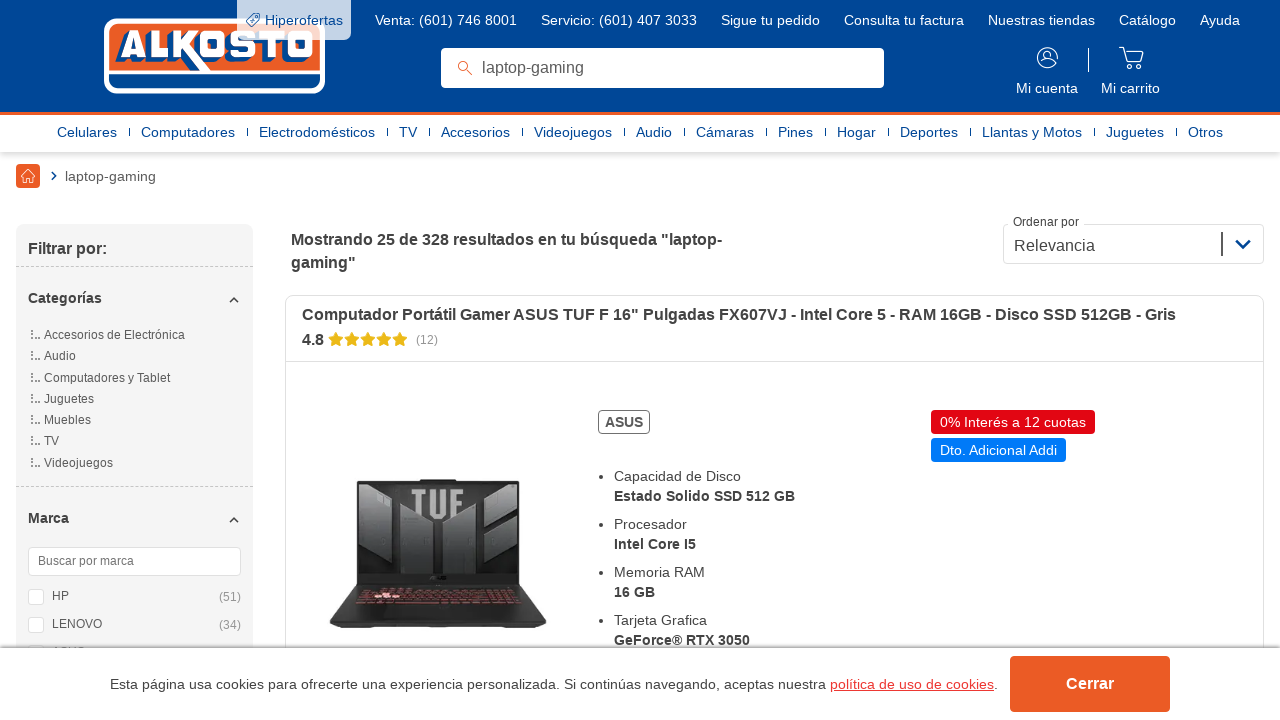

Waited for page DOM content to load
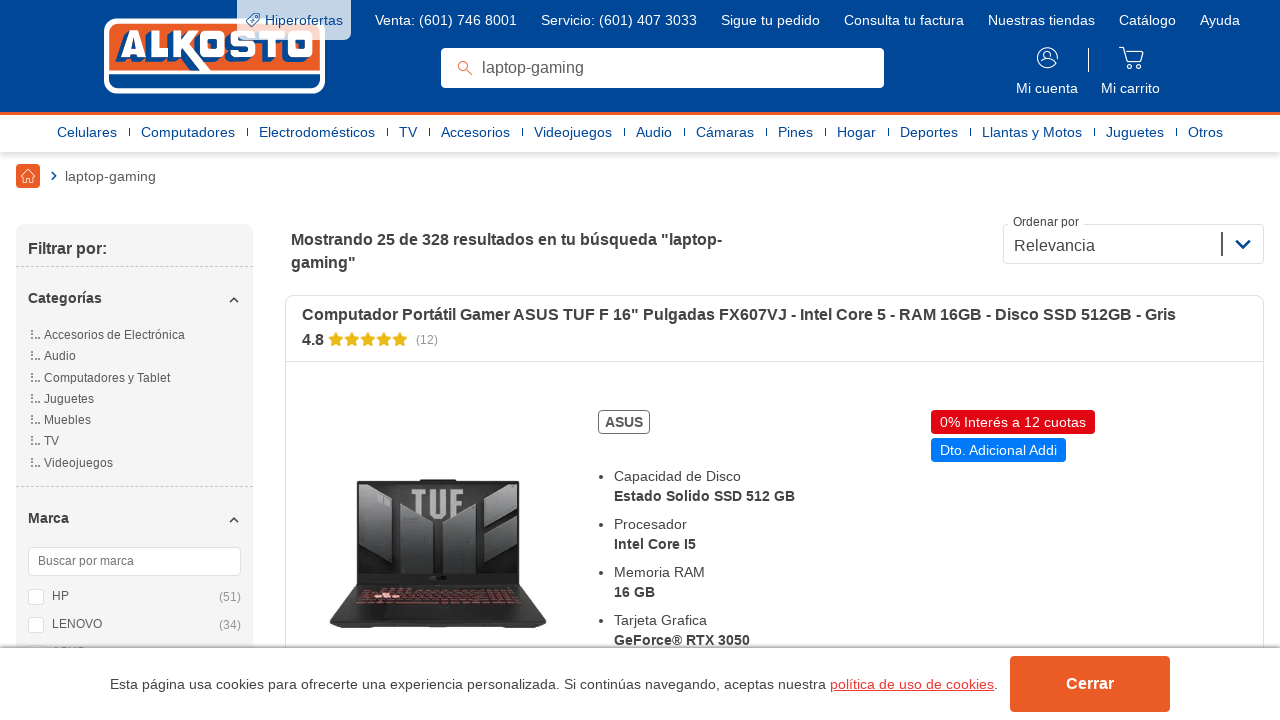

Waited 3 seconds for page to fully render
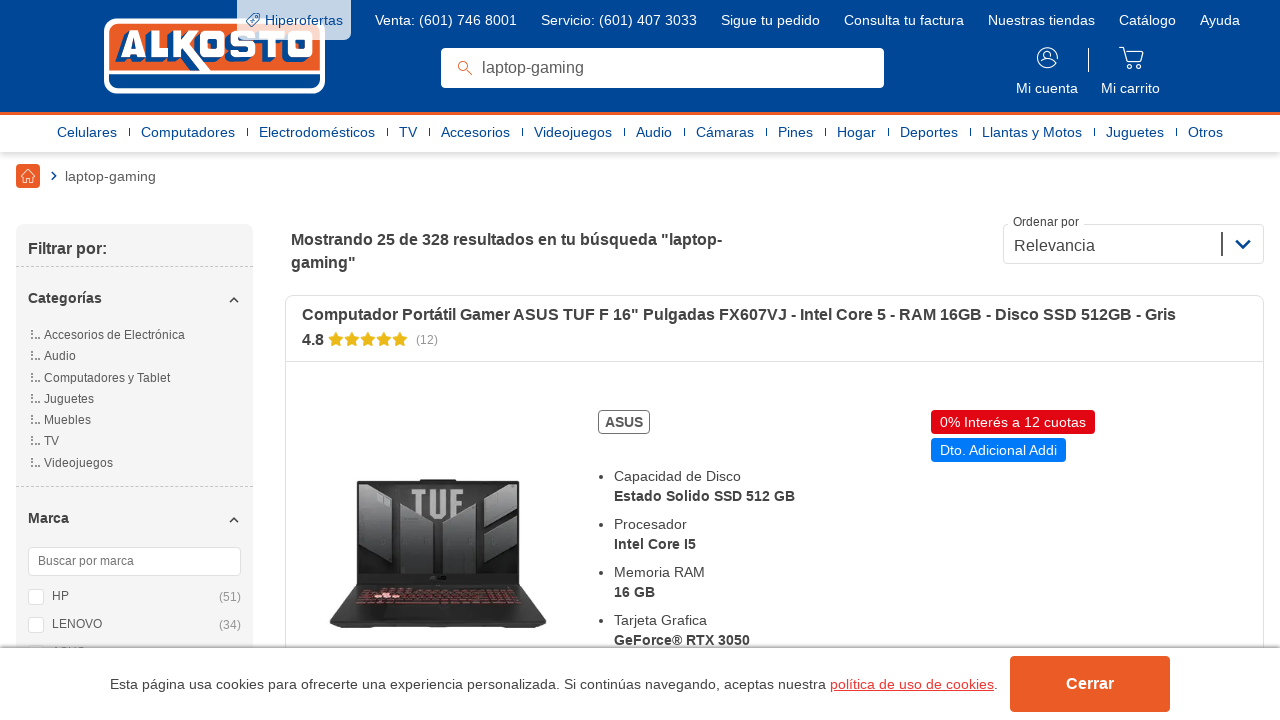

Product items appeared in search results
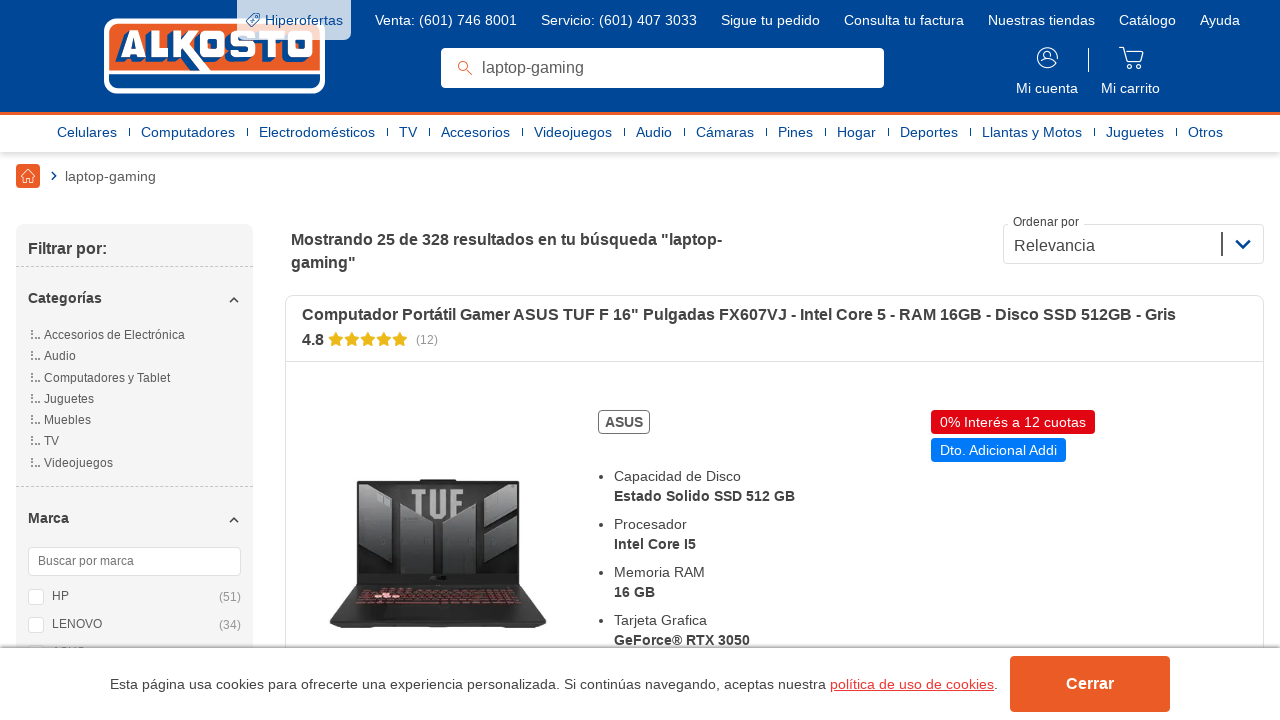

Clicked on the first gaming laptop product in search results at (774, 315) on .product__item__top__title.js-algolia-product-click.js-algolia-product-title >> 
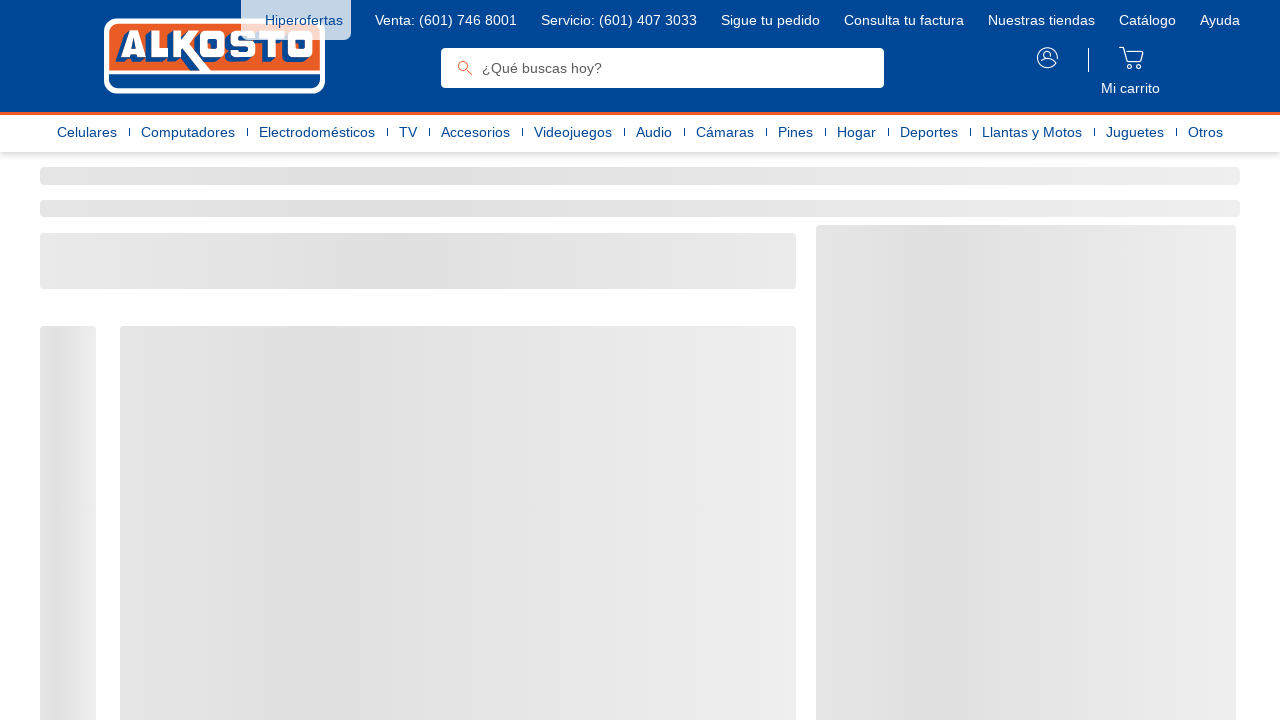

Waited for product detail page DOM content to load
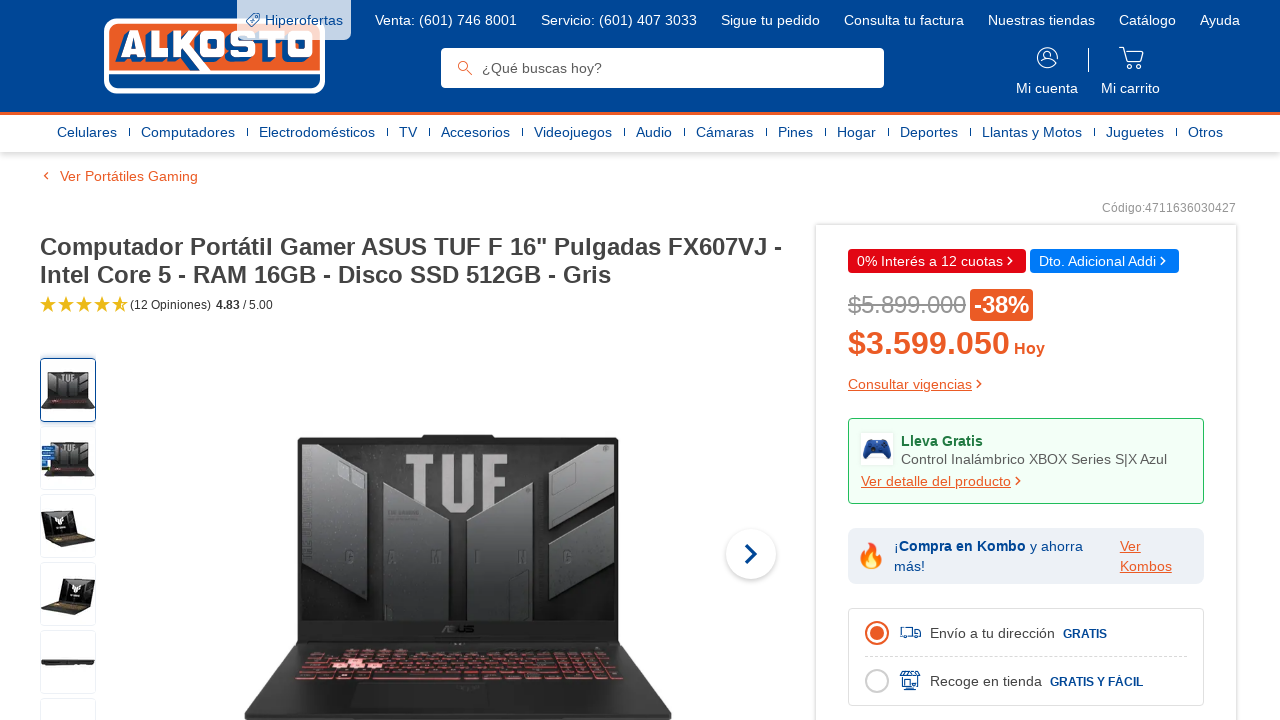

Waited 3 seconds for product detail page to fully render
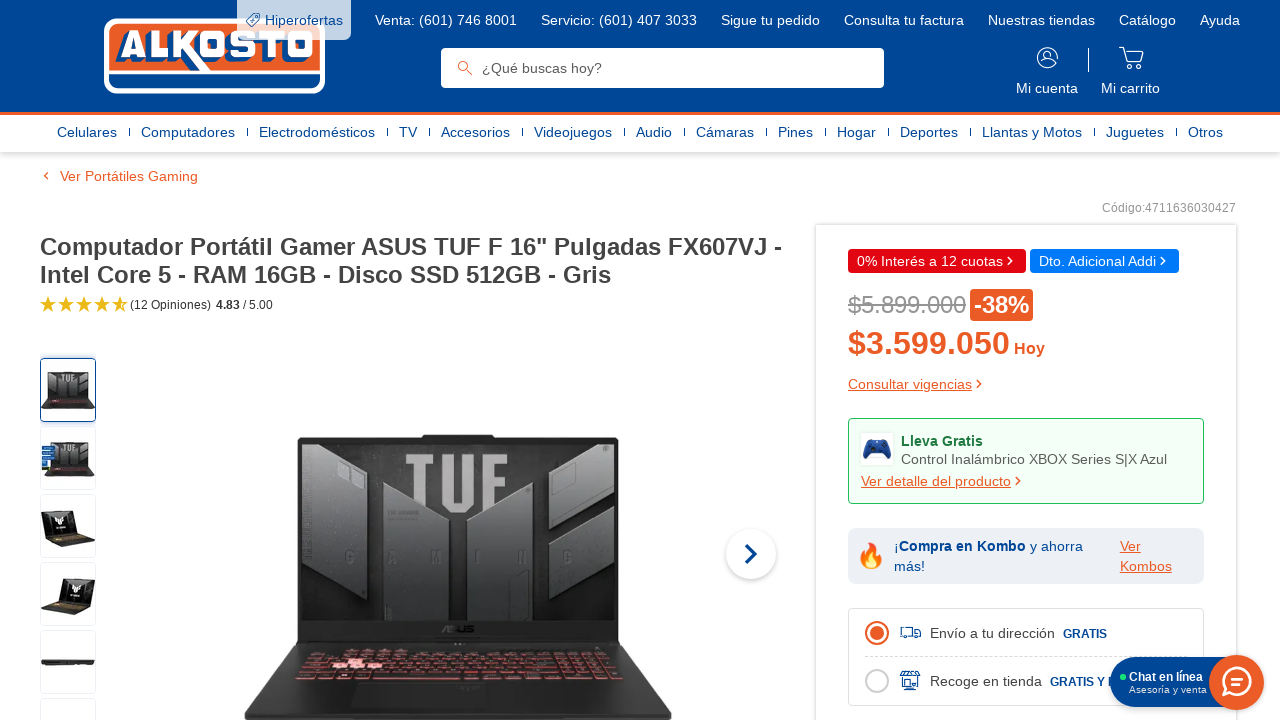

Product title header element is visible on detail page
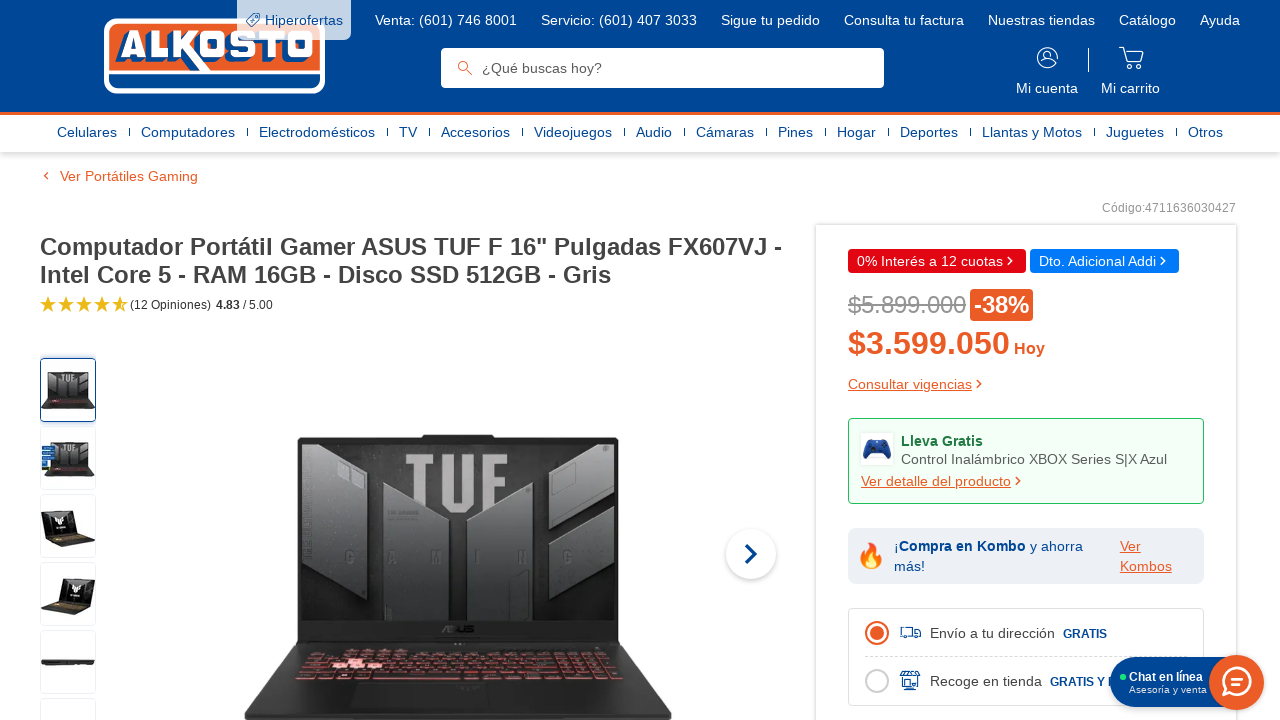

Product price element is visible on detail page
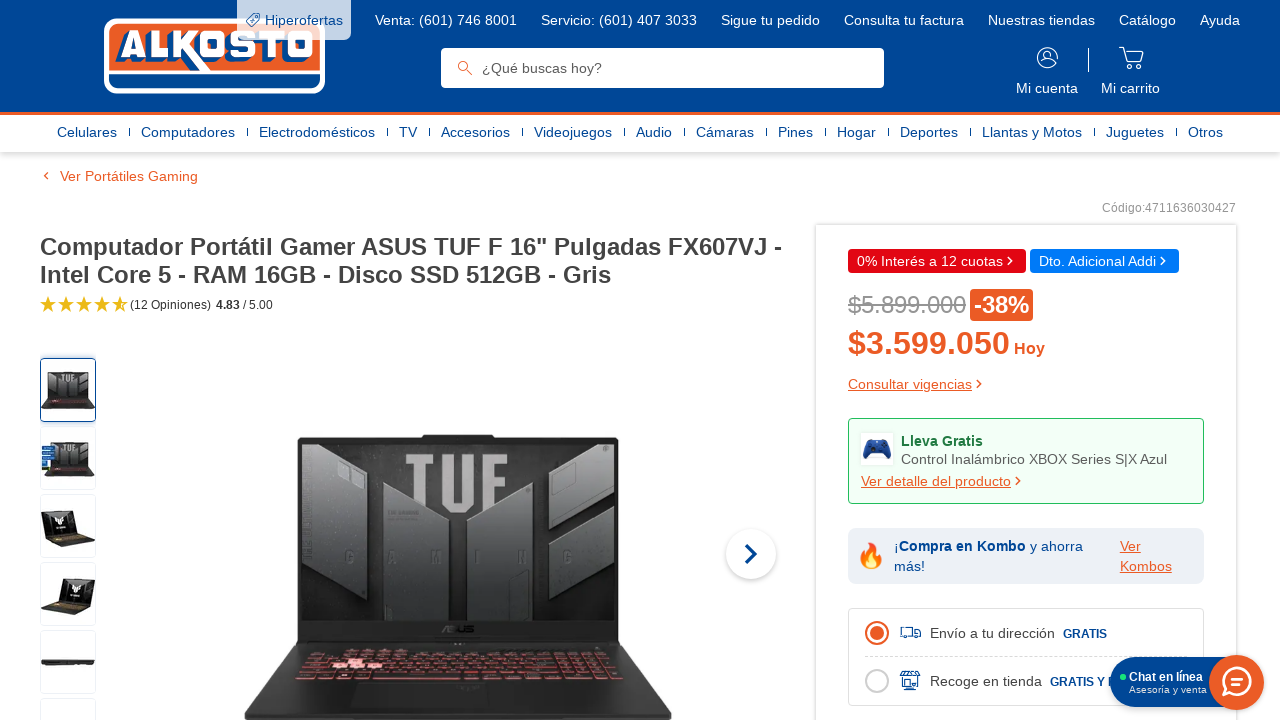

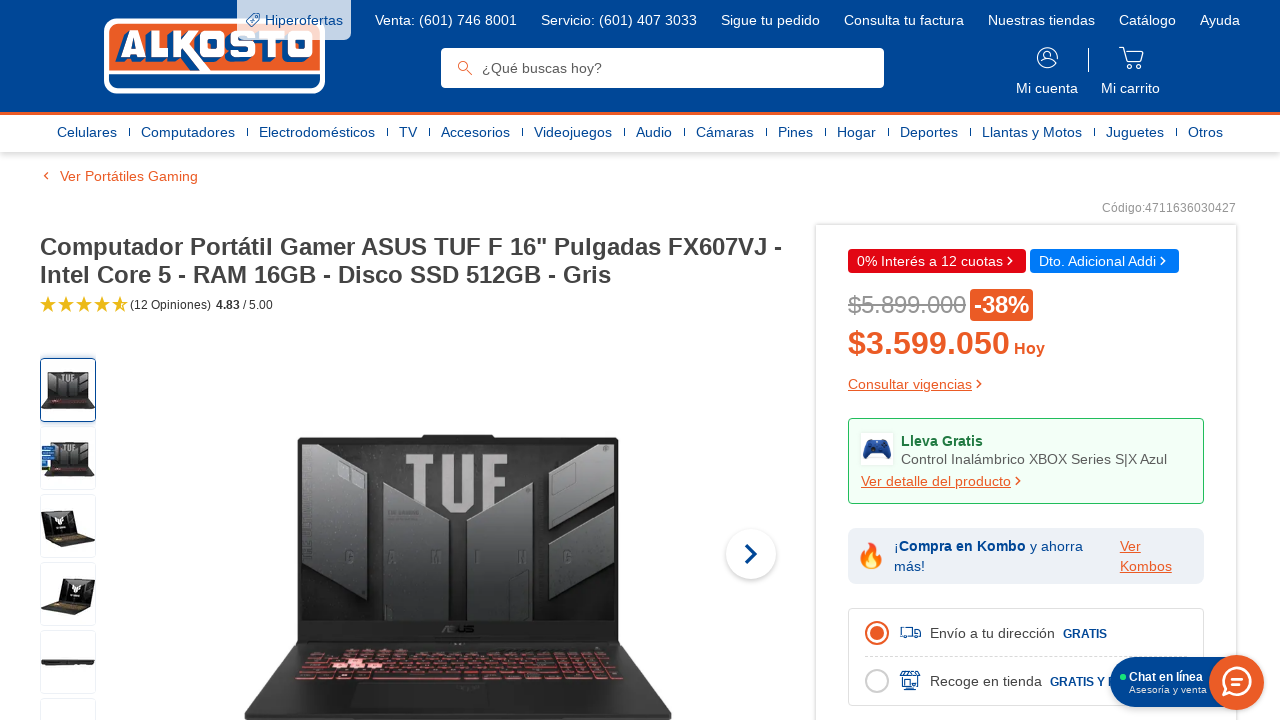